Tests text input functionality by entering text into a first name field and verifying the entered value

Starting URL: https://formy-project.herokuapp.com/form

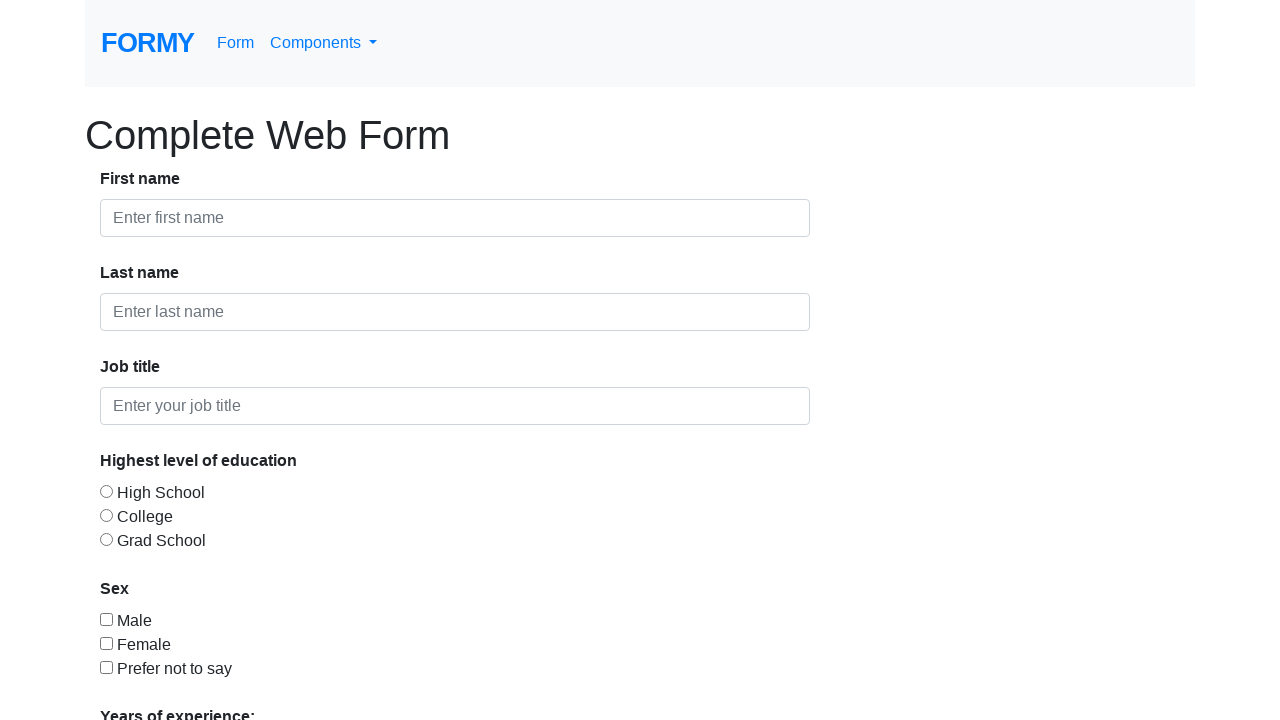

Cleared the first name field on #first-name
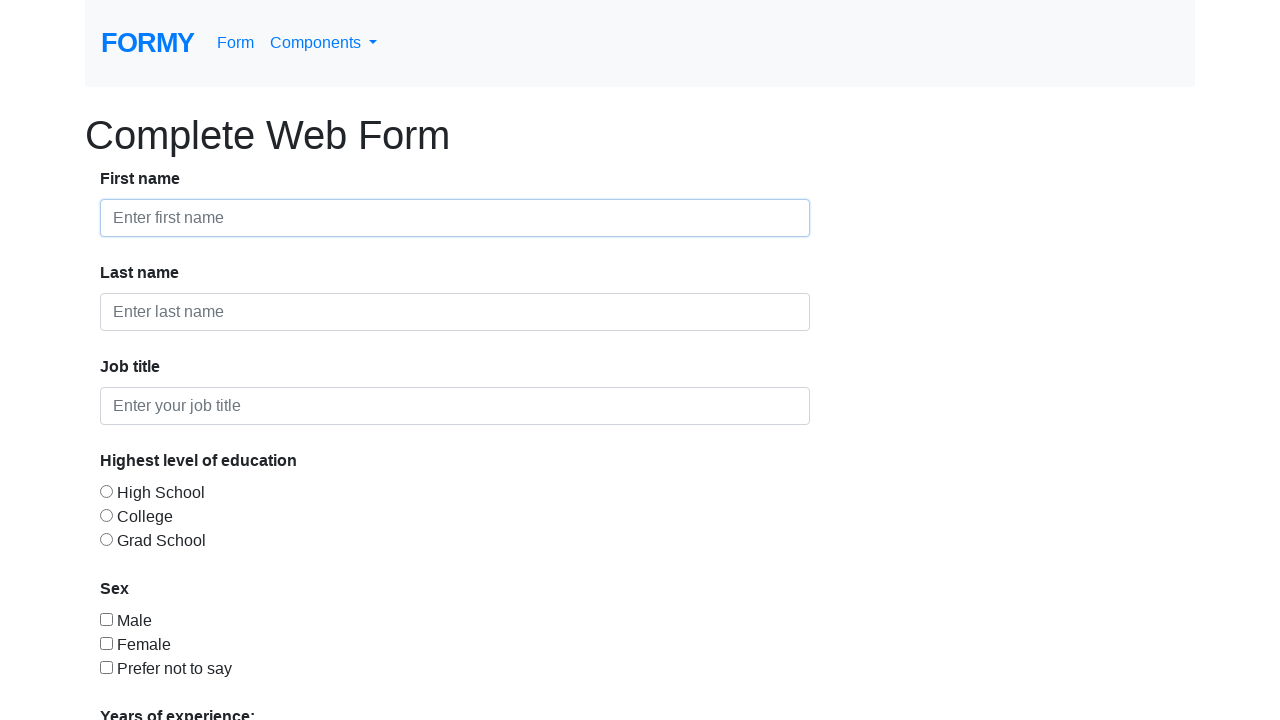

Entered 'test for video' into the first name field on #first-name
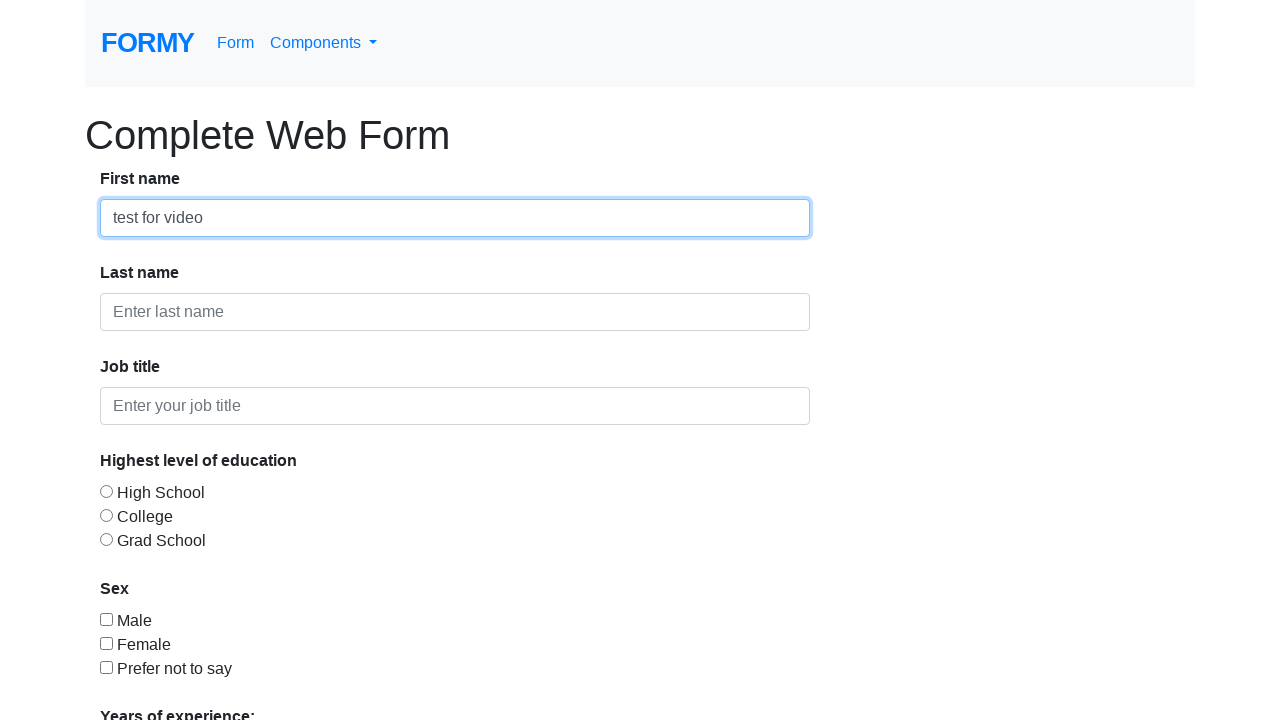

Verified that the first name field contains 'test for video'
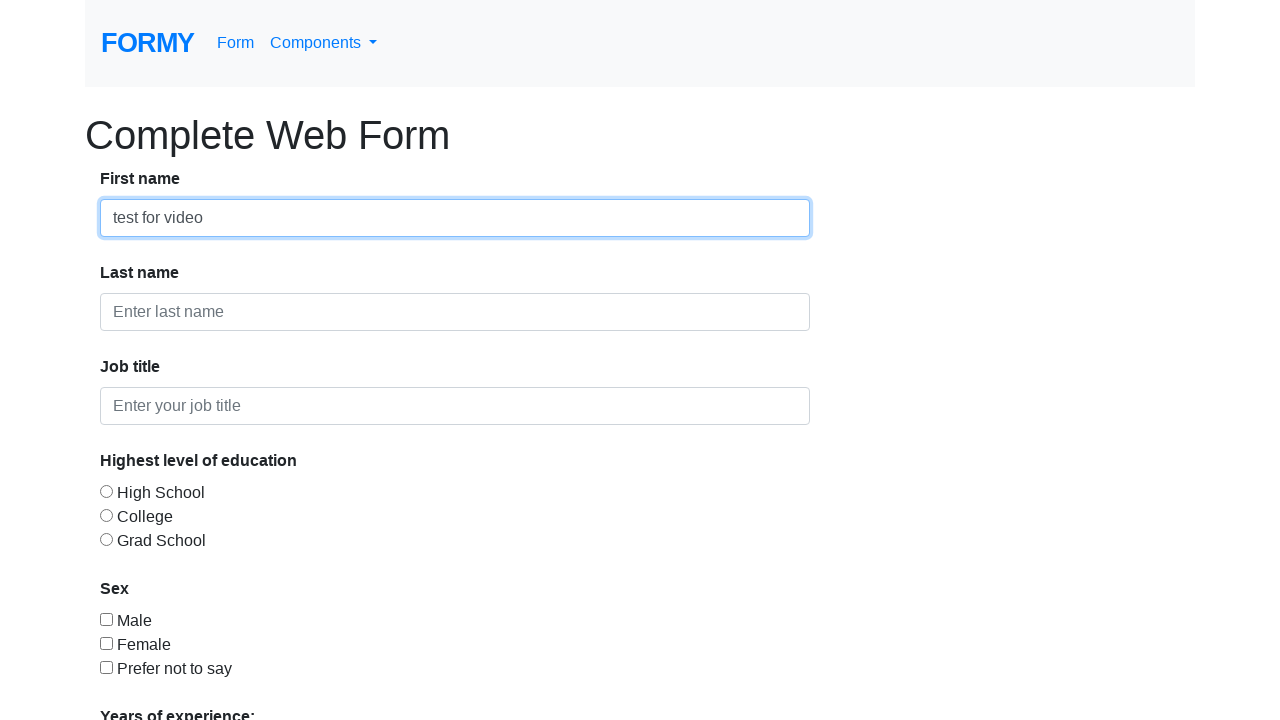

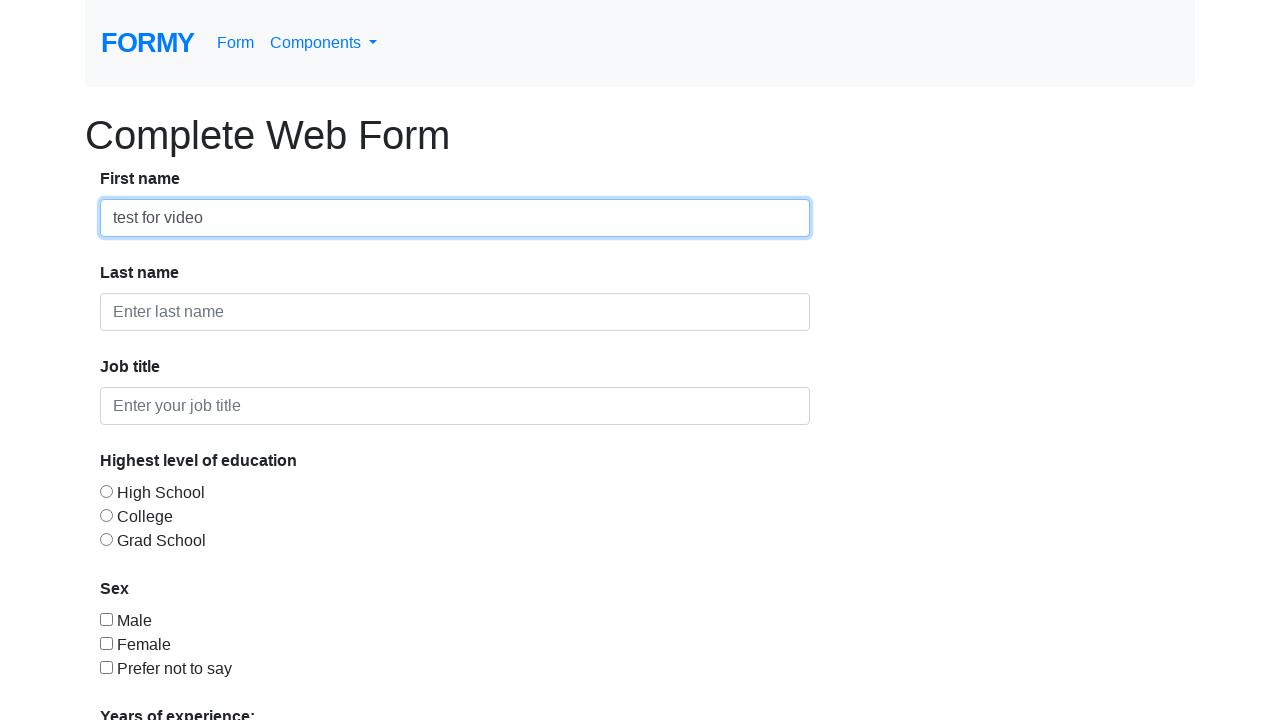